Clicks on a button and retrieves the page title

Starting URL: https://www.leafground.com/button.xhtml

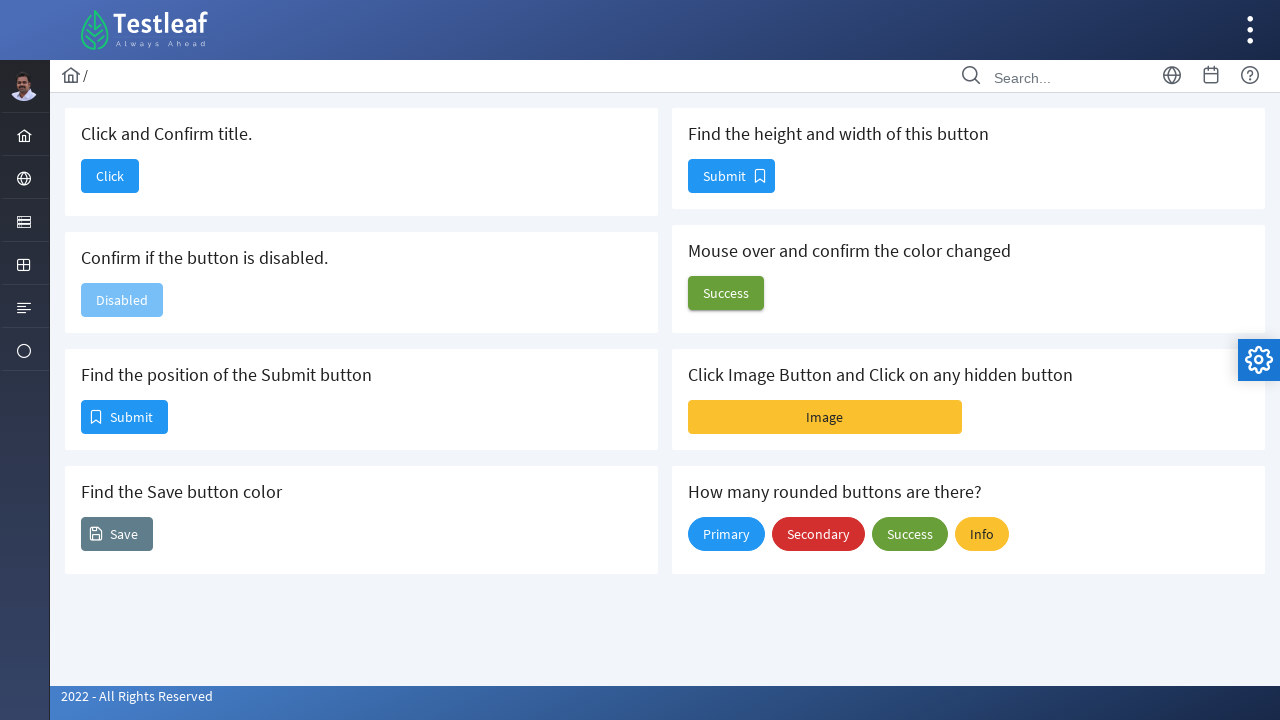

Clicked button to navigate at (110, 176) on #j_idt88\:j_idt90
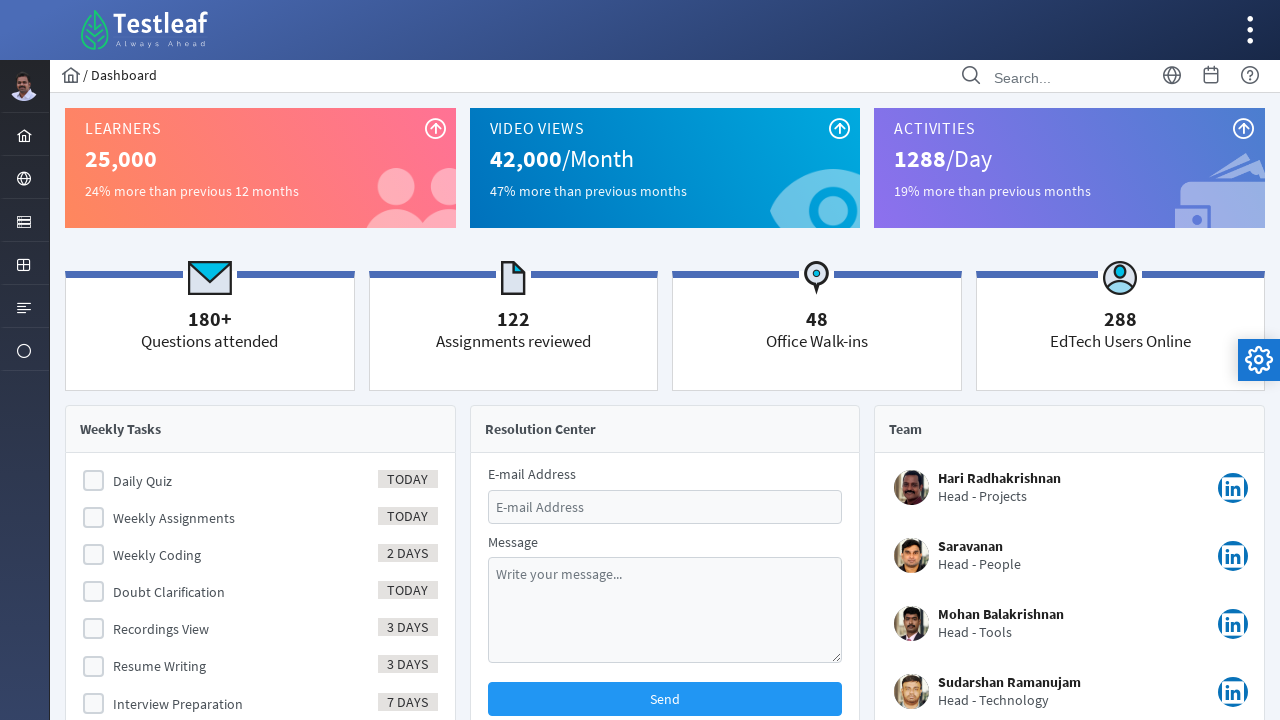

Retrieved page title: Dashboard
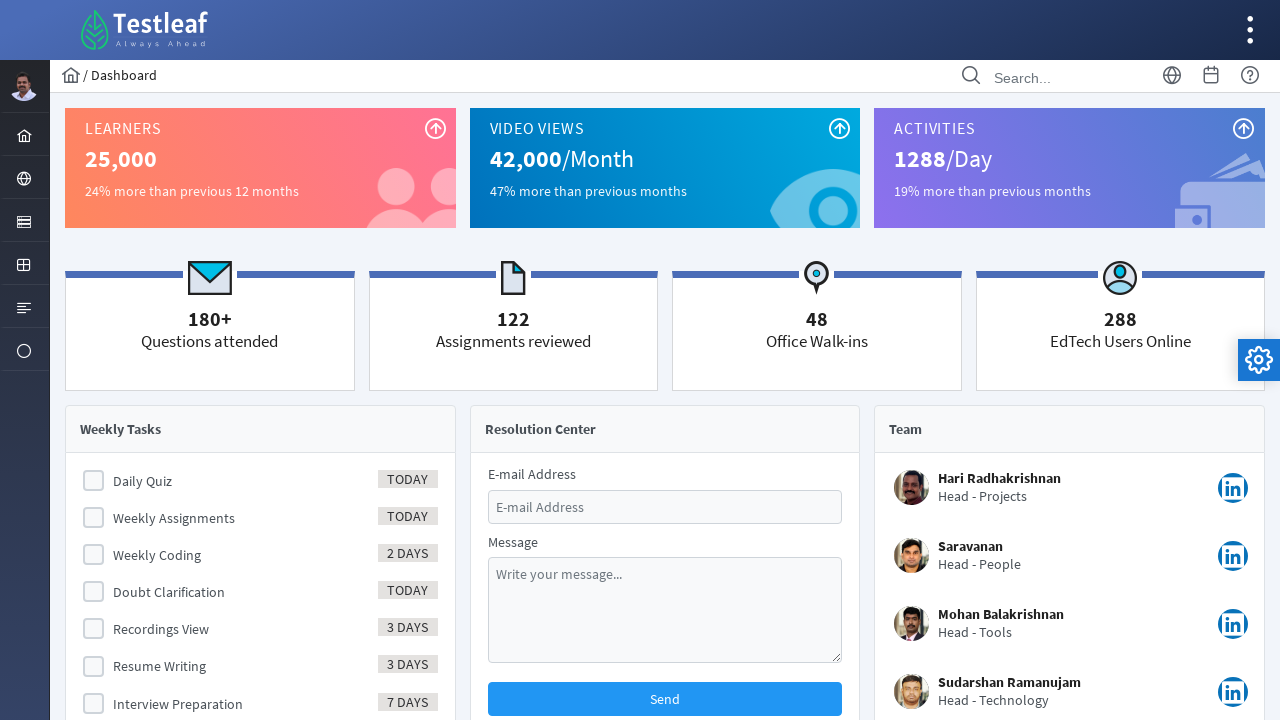

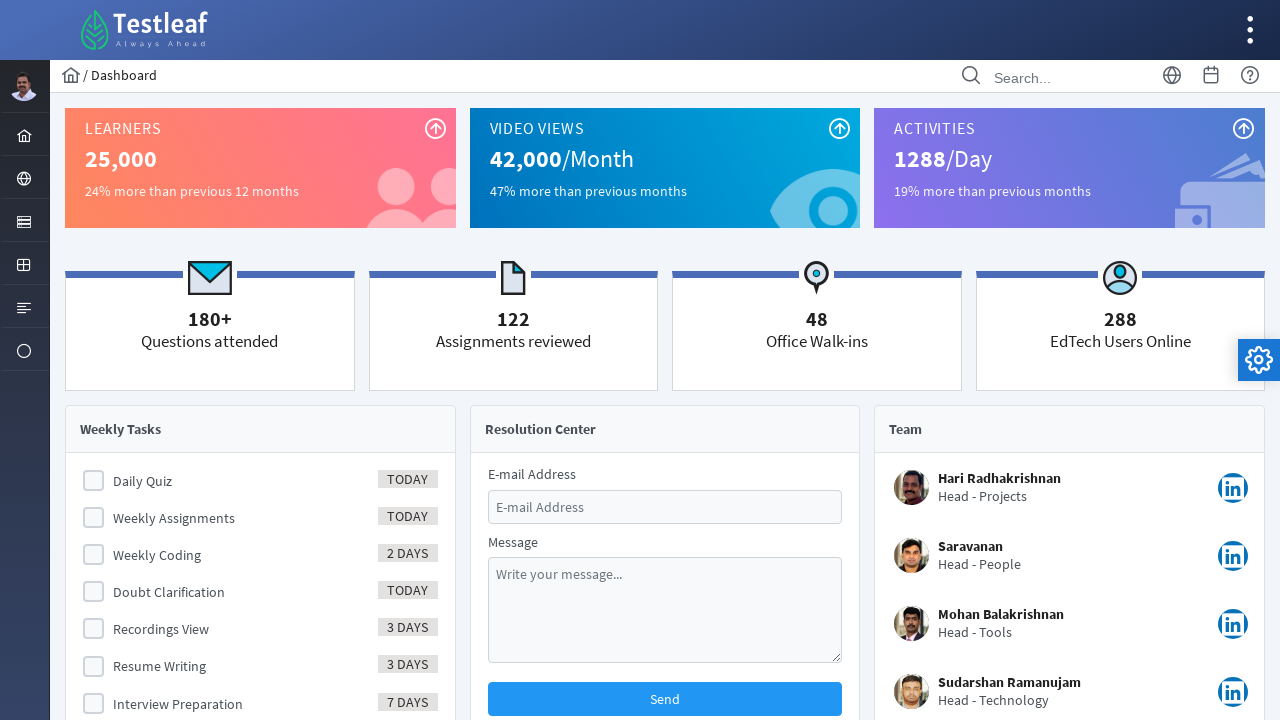